Tests adding a product to the shopping cart on a demo e-commerce site, verifying that the cart opens and displays the correct product.

Starting URL: https://www.bstackdemo.com

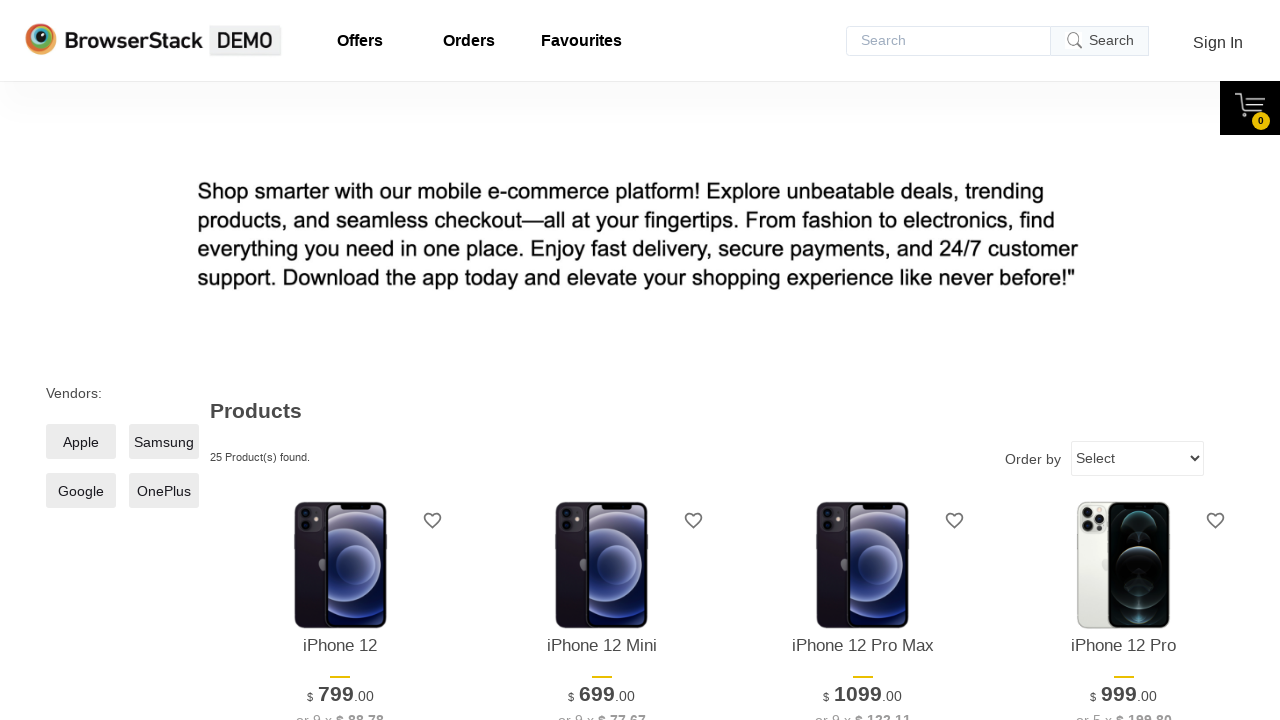

Verified page title contains 'StackDemo'
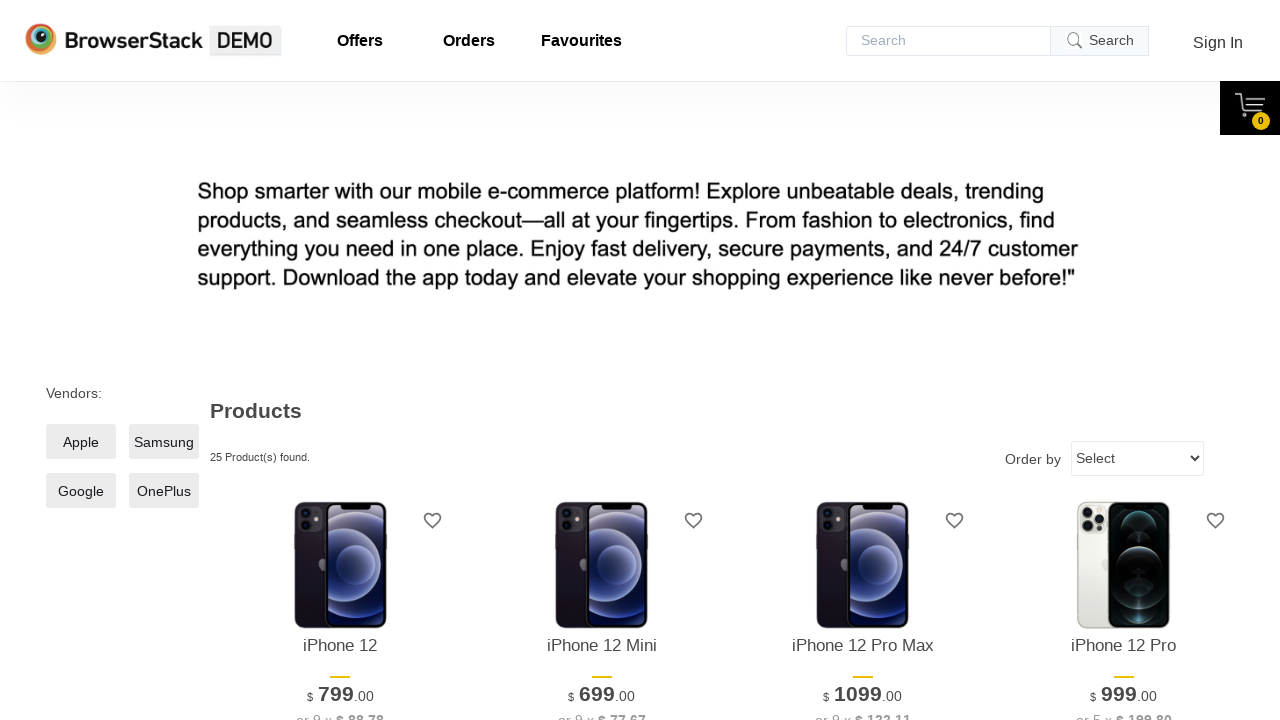

Retrieved product name from main page
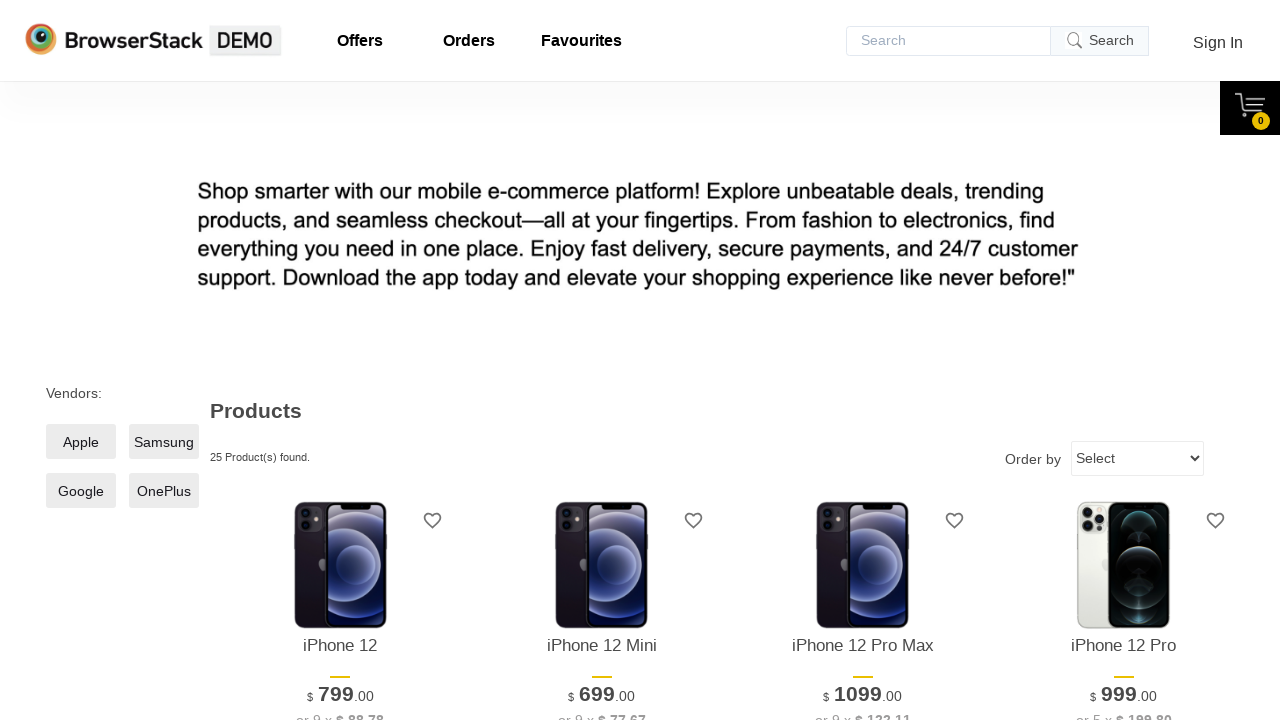

Clicked add to cart button for first product at (340, 361) on xpath=//*[@id='1']/div[4]
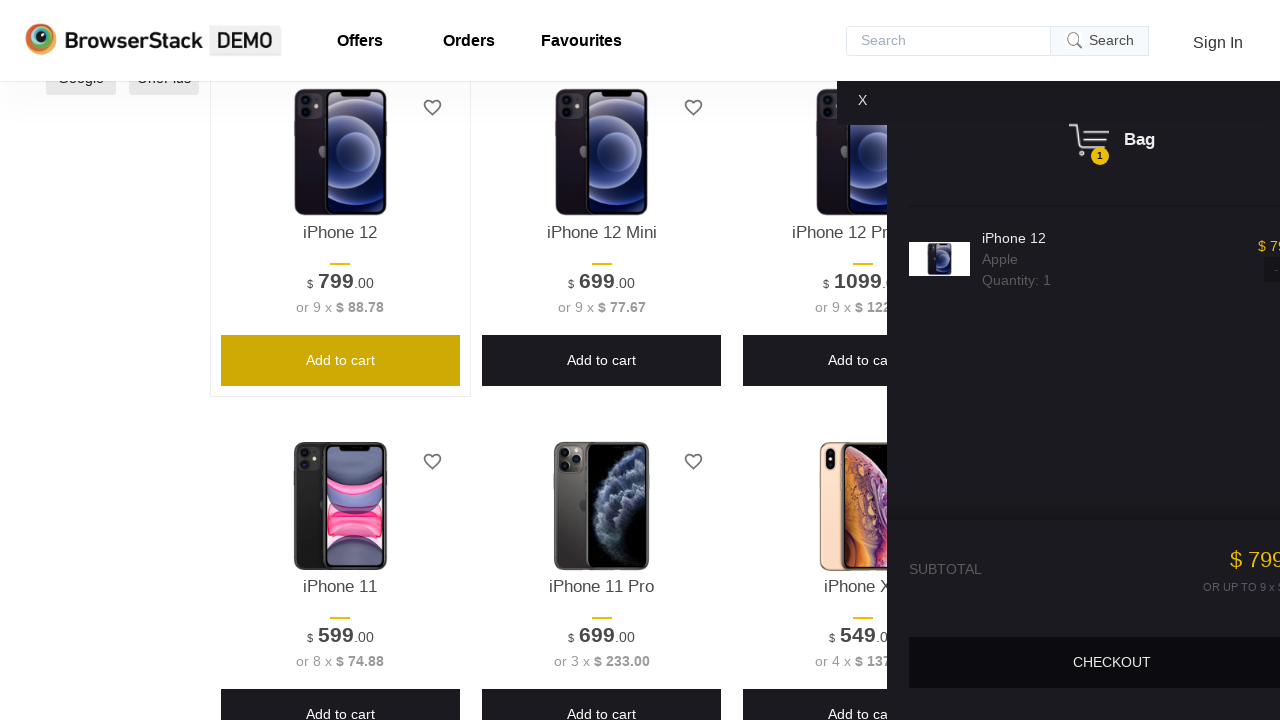

Cart content became visible
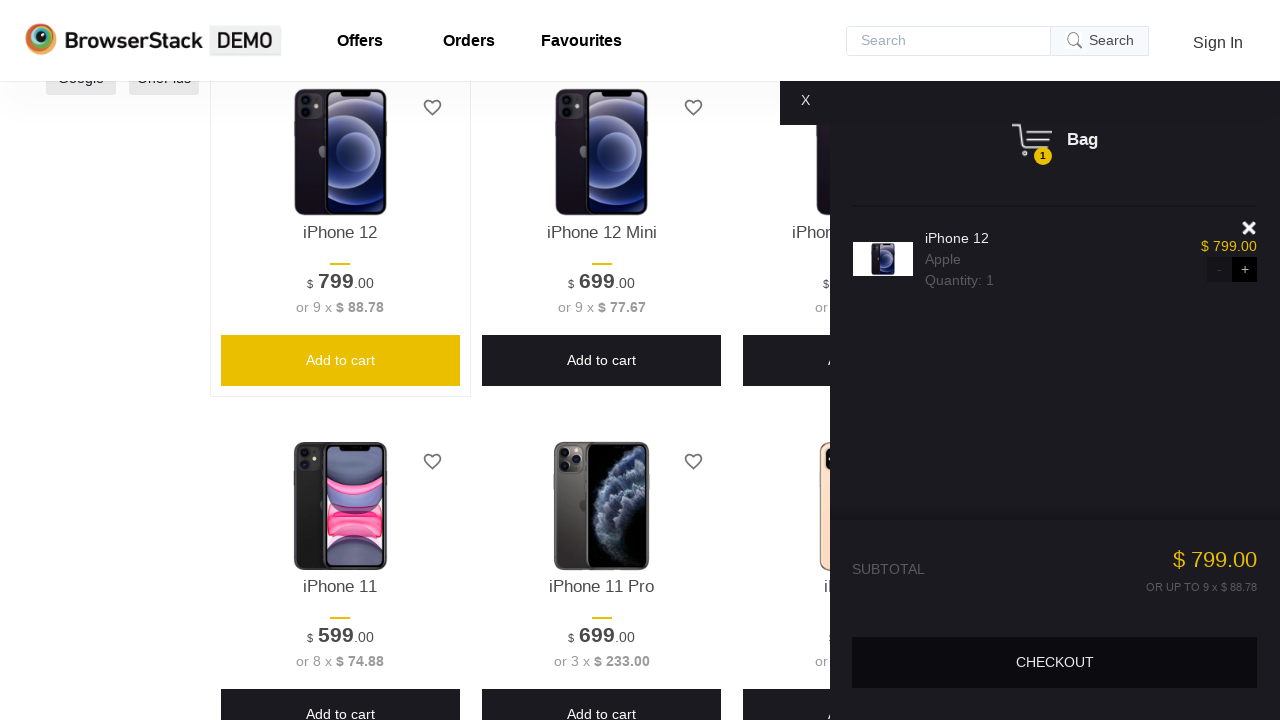

Verified cart content is visible
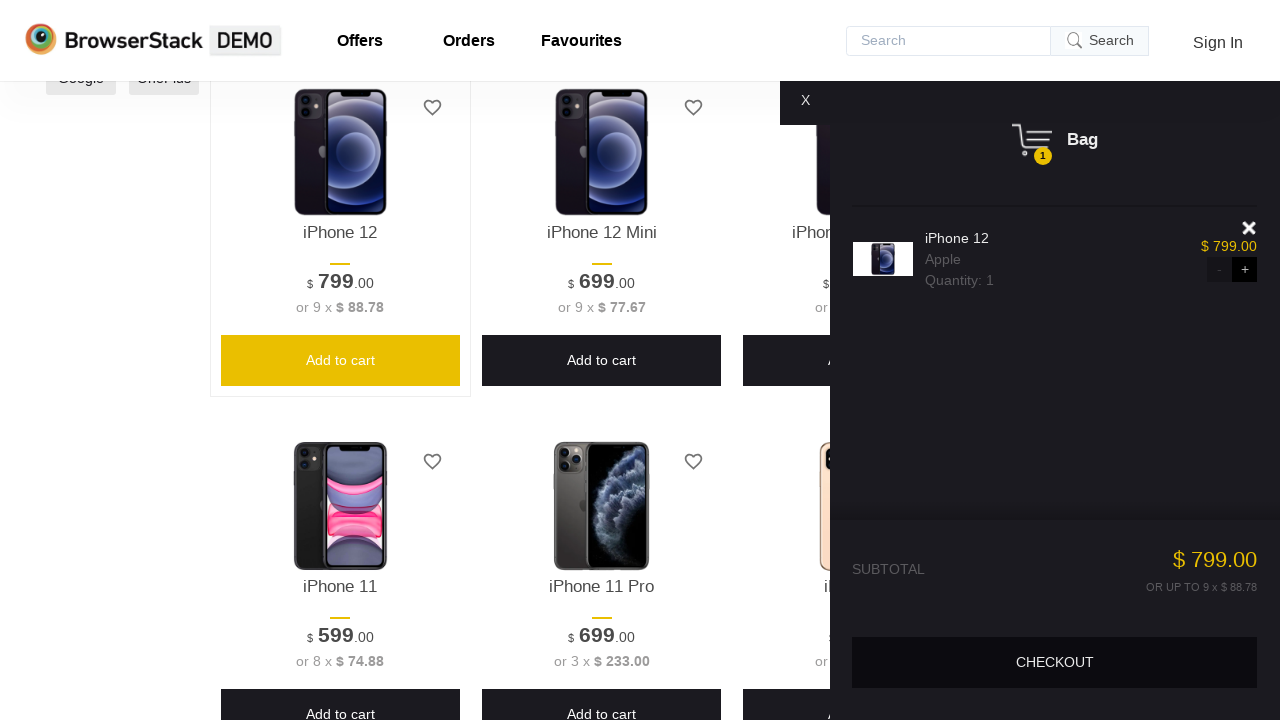

Retrieved product name from shopping cart
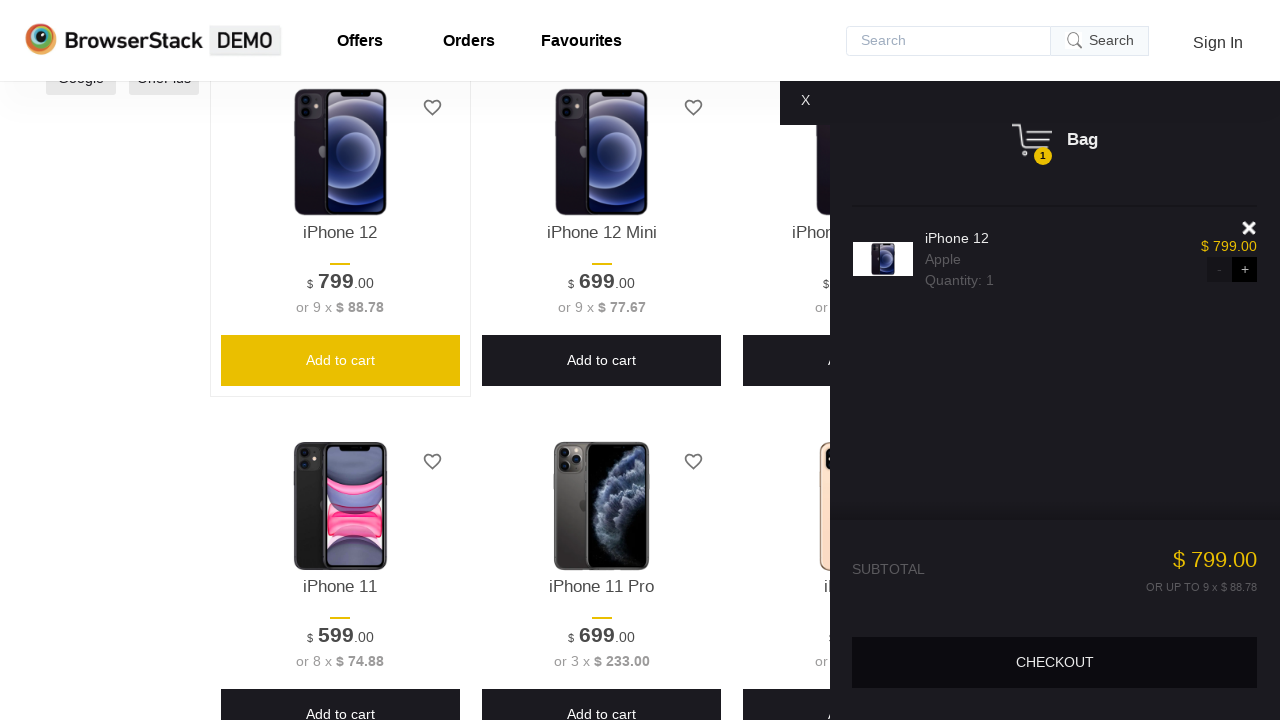

Verified product in cart matches product from main page
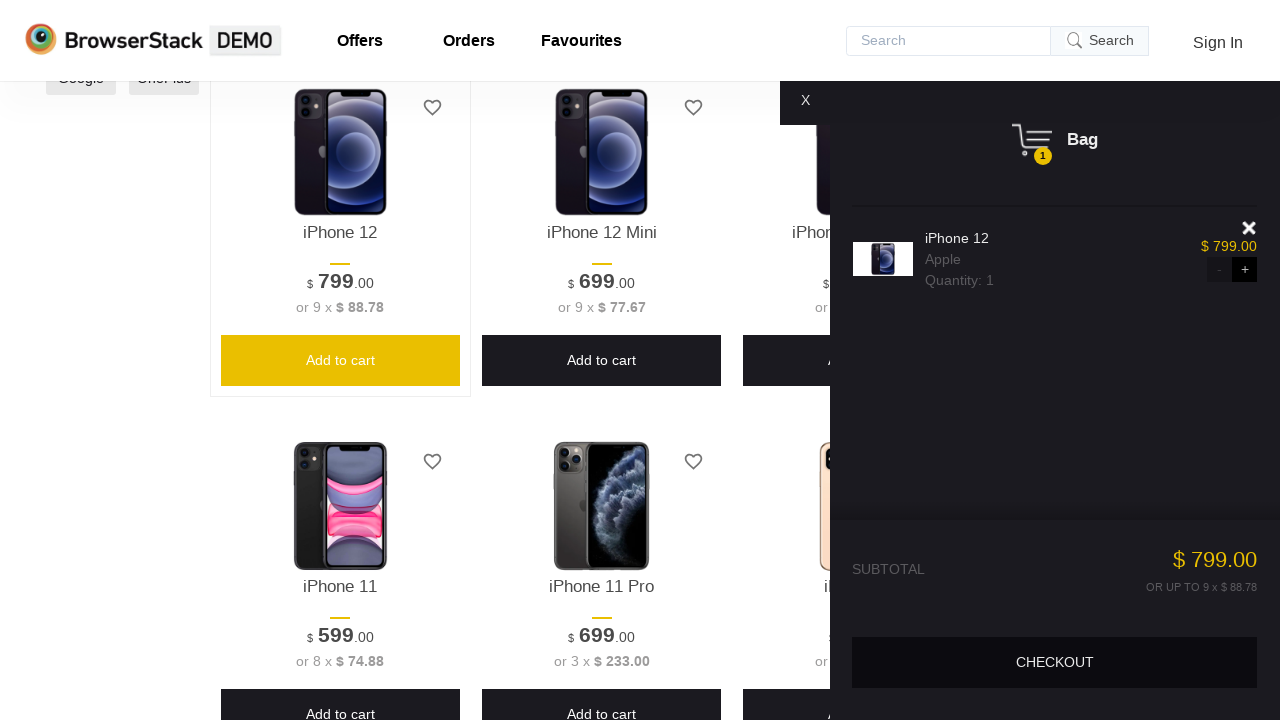

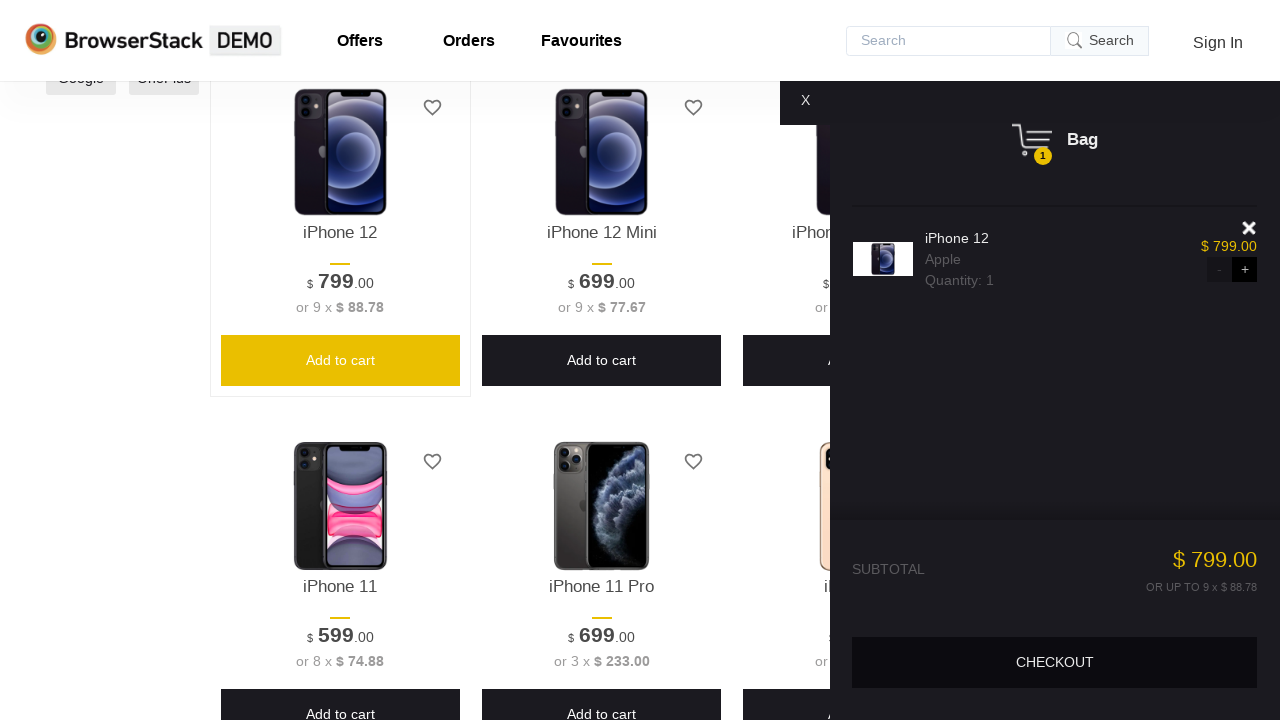